Tests checkbox functionality by navigating to a checkboxes page and verifying the state of checkboxes using both attribute lookup and isSelected methods.

Starting URL: http://the-internet.herokuapp.com/checkboxes

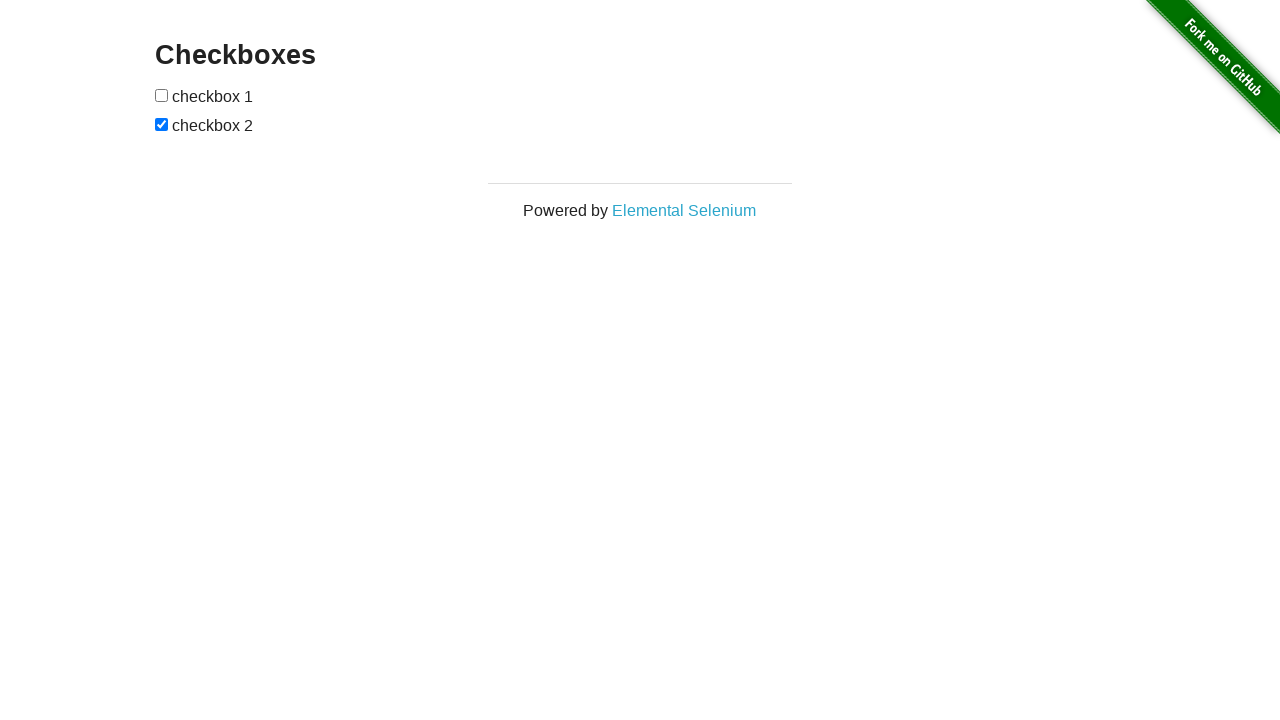

Waited for checkboxes to load on the page
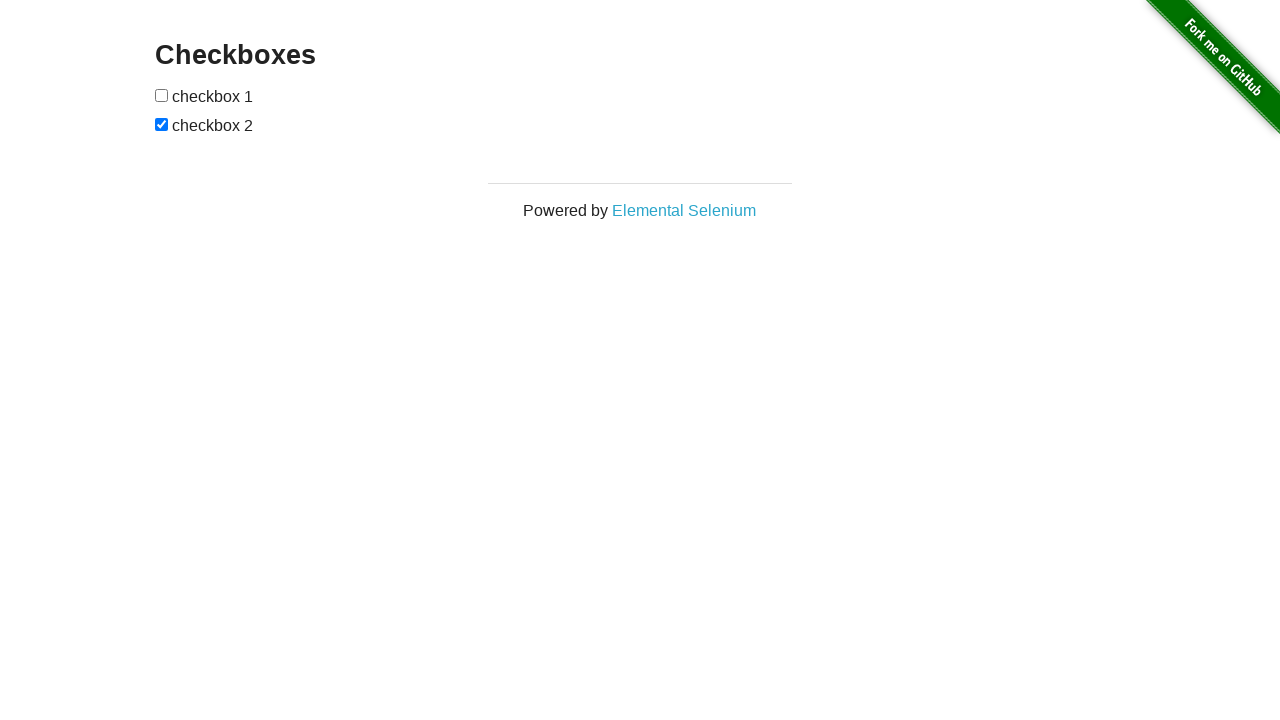

Located all checkbox elements on the page
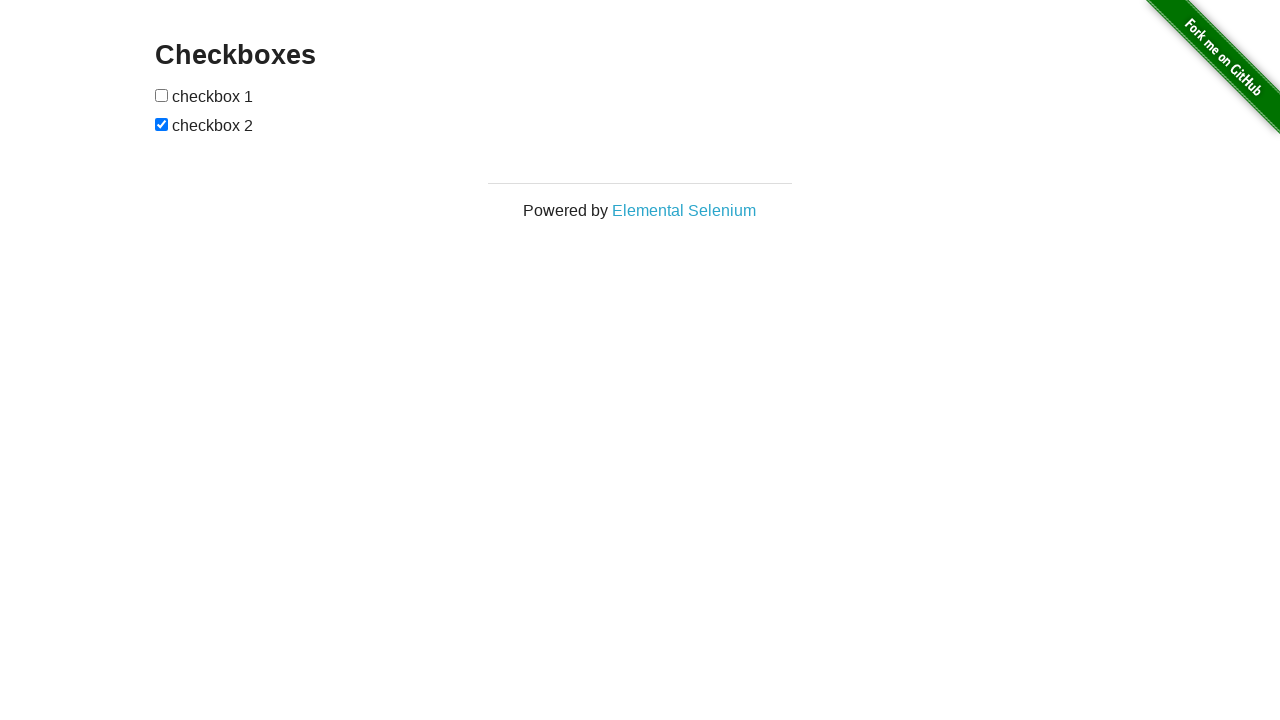

Verified that at least 2 checkboxes are present on the page
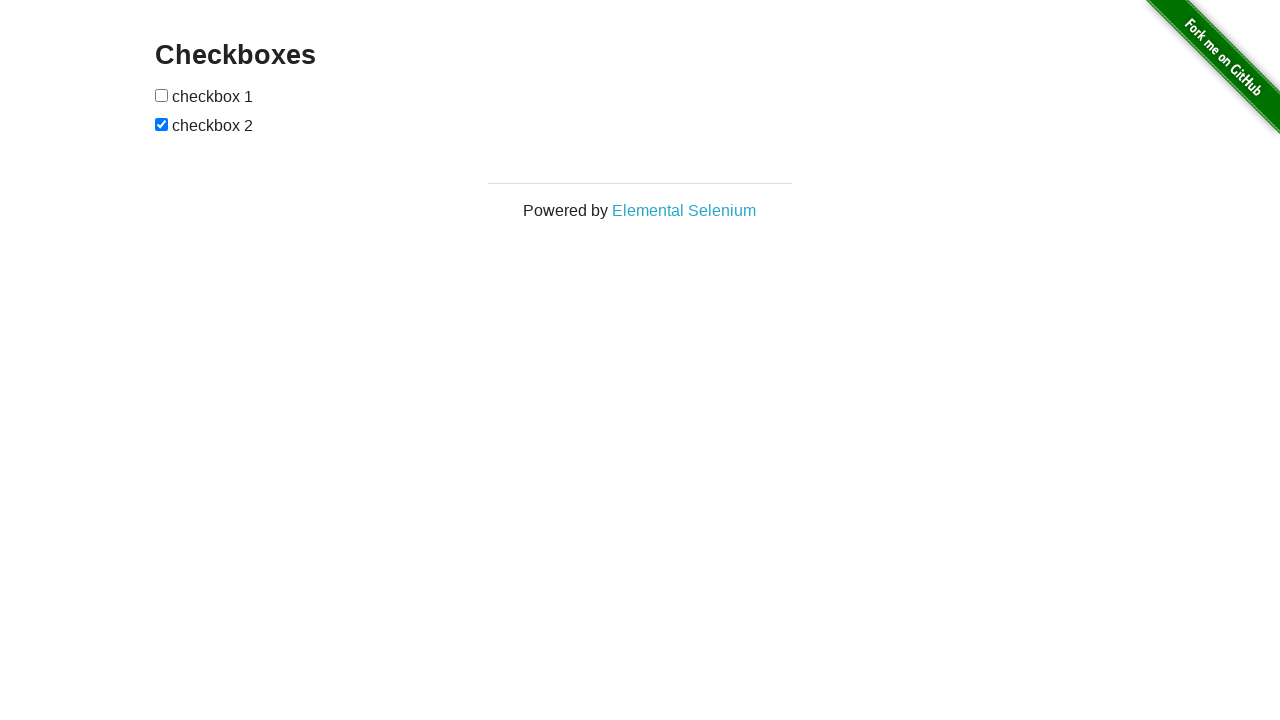

Located the last checkbox element
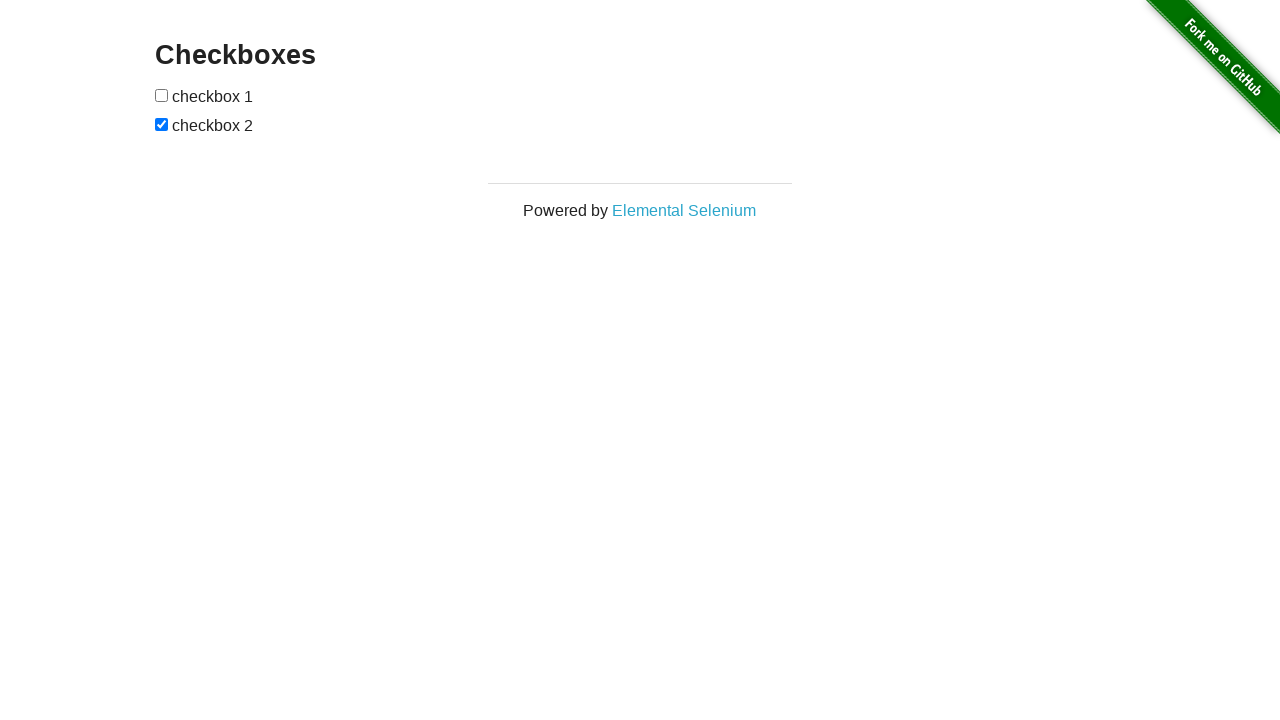

Verified that the last checkbox is checked by default
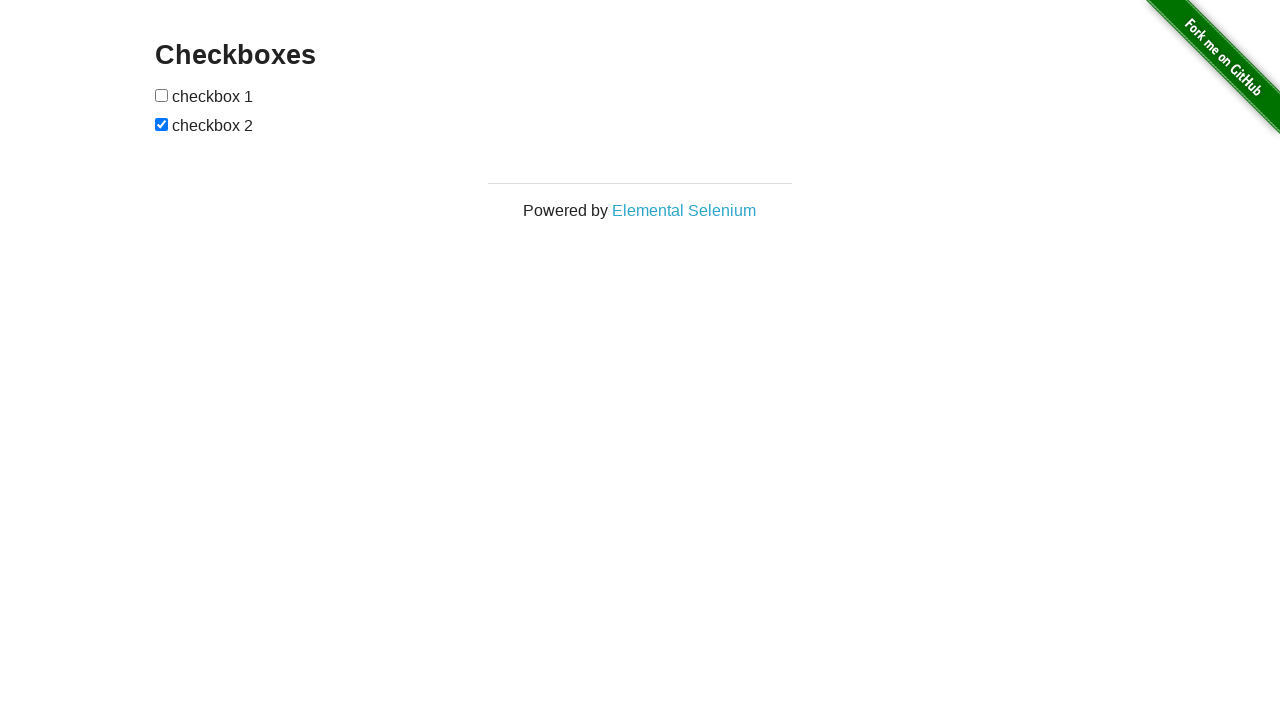

Located the first checkbox element
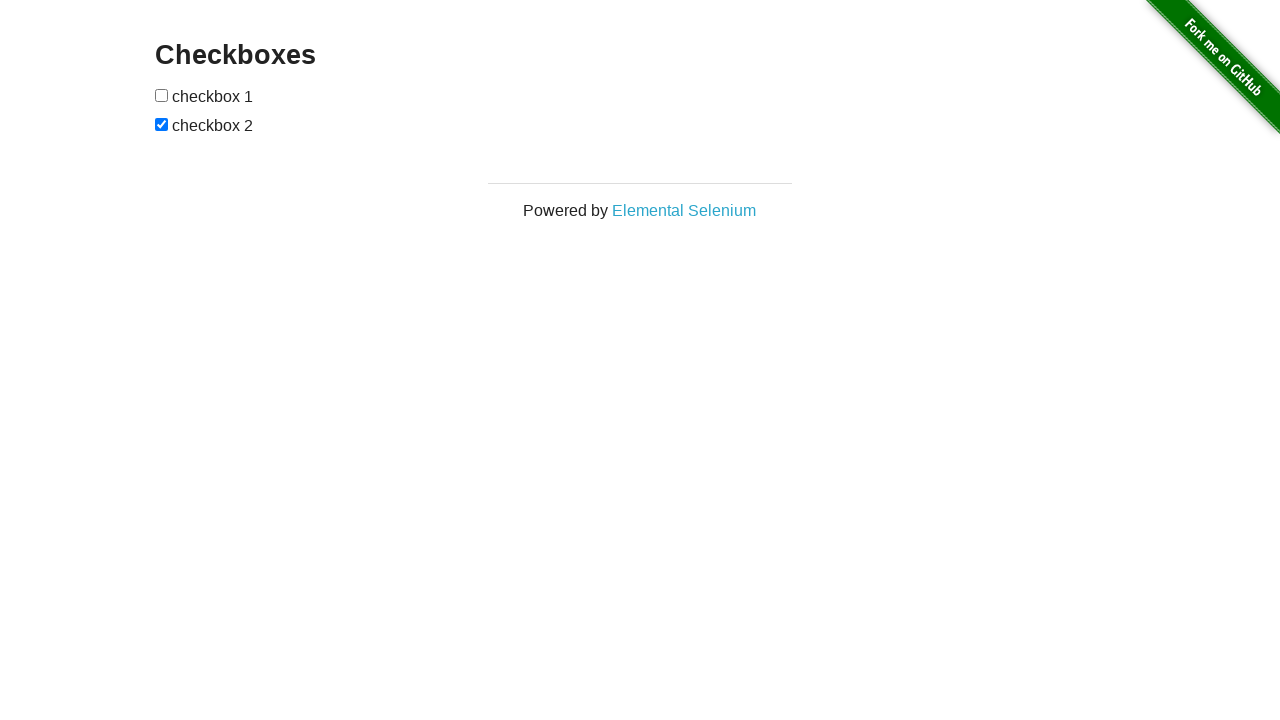

Verified that the first checkbox is unchecked by default
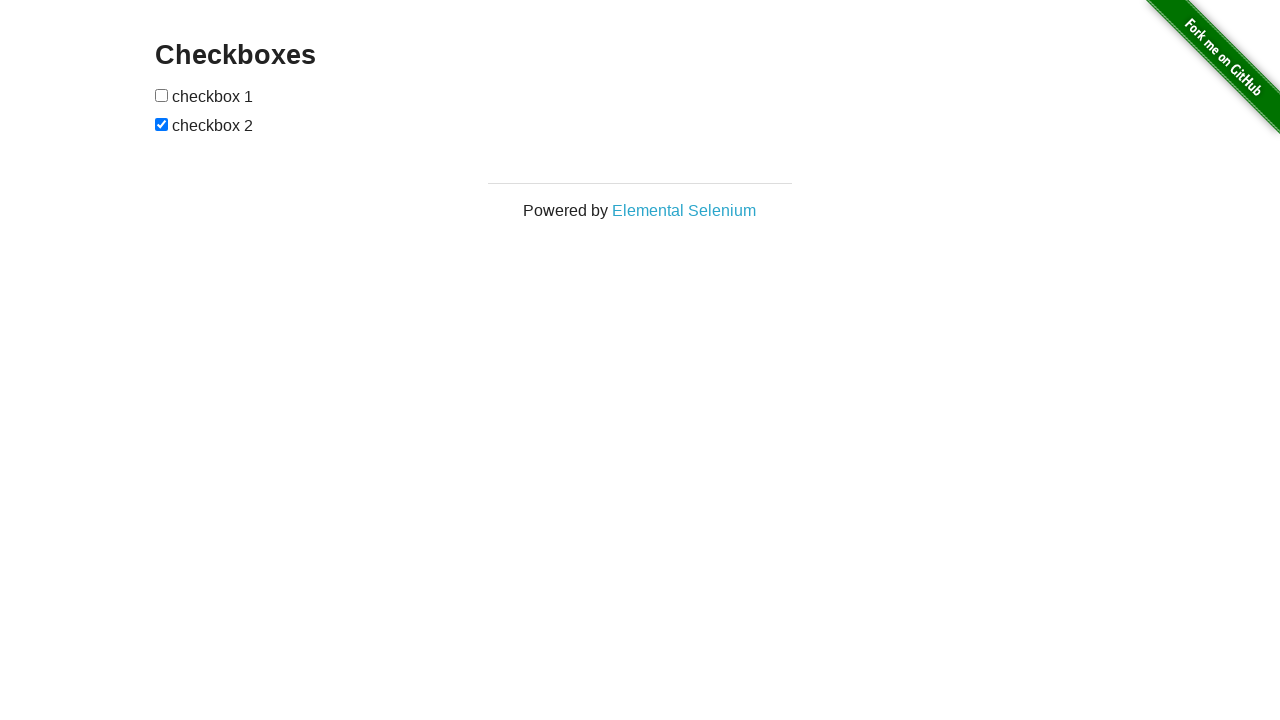

Clicked the first checkbox to check it at (162, 95) on input[type="checkbox"] >> nth=0
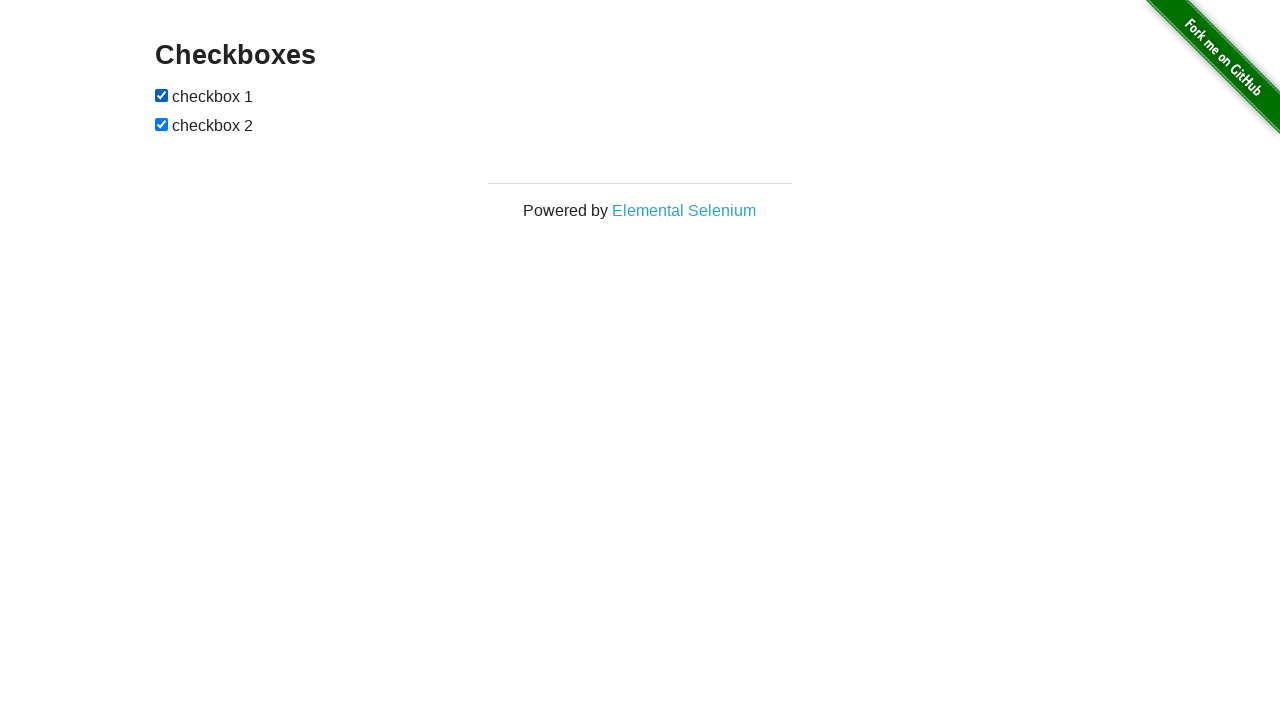

Verified that the first checkbox is now checked after clicking
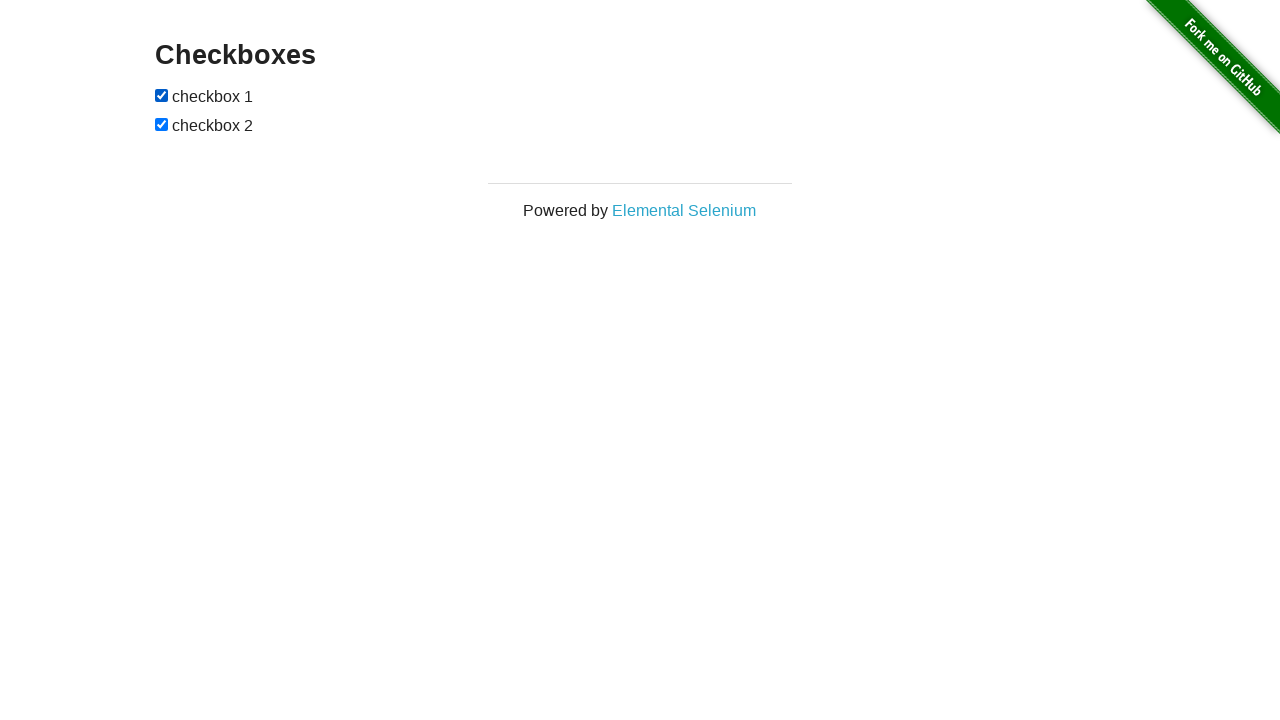

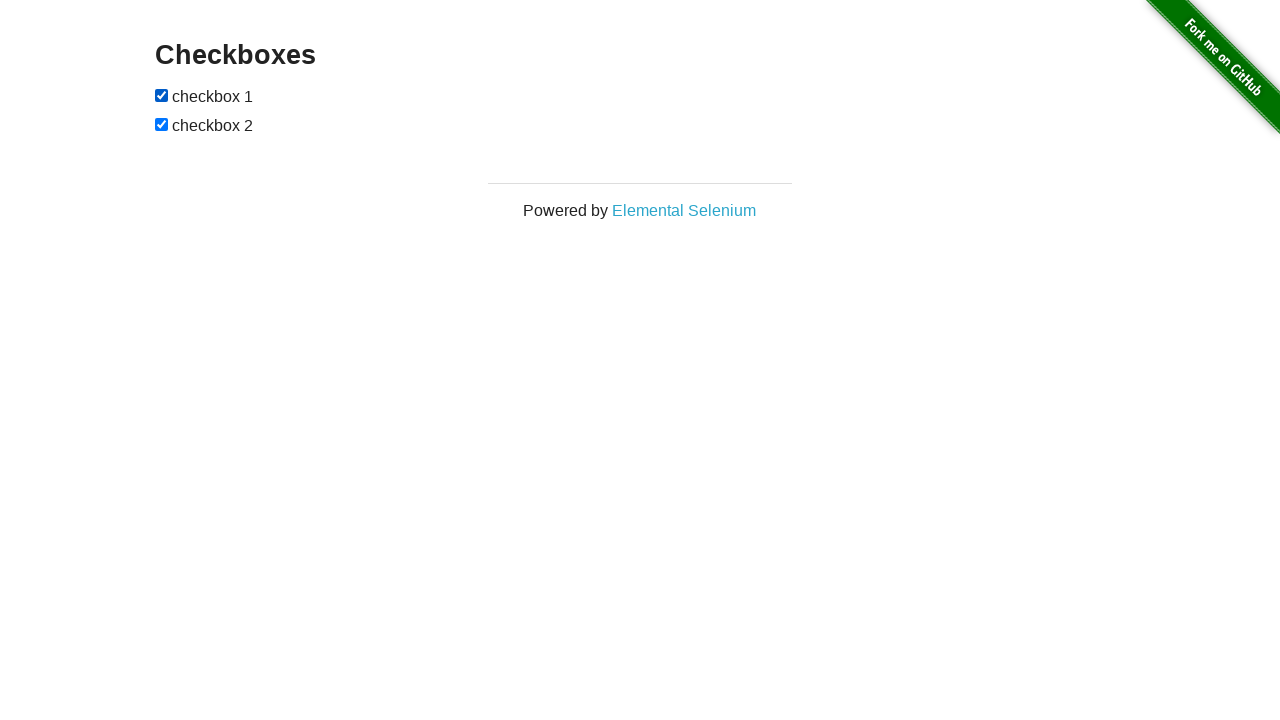